Fills out a registration form using keyboard navigation (Tab key) to move between fields, with pauses between each field entry

Starting URL: https://naveenautomationlabs.com/opencart/index.php?route=account/register

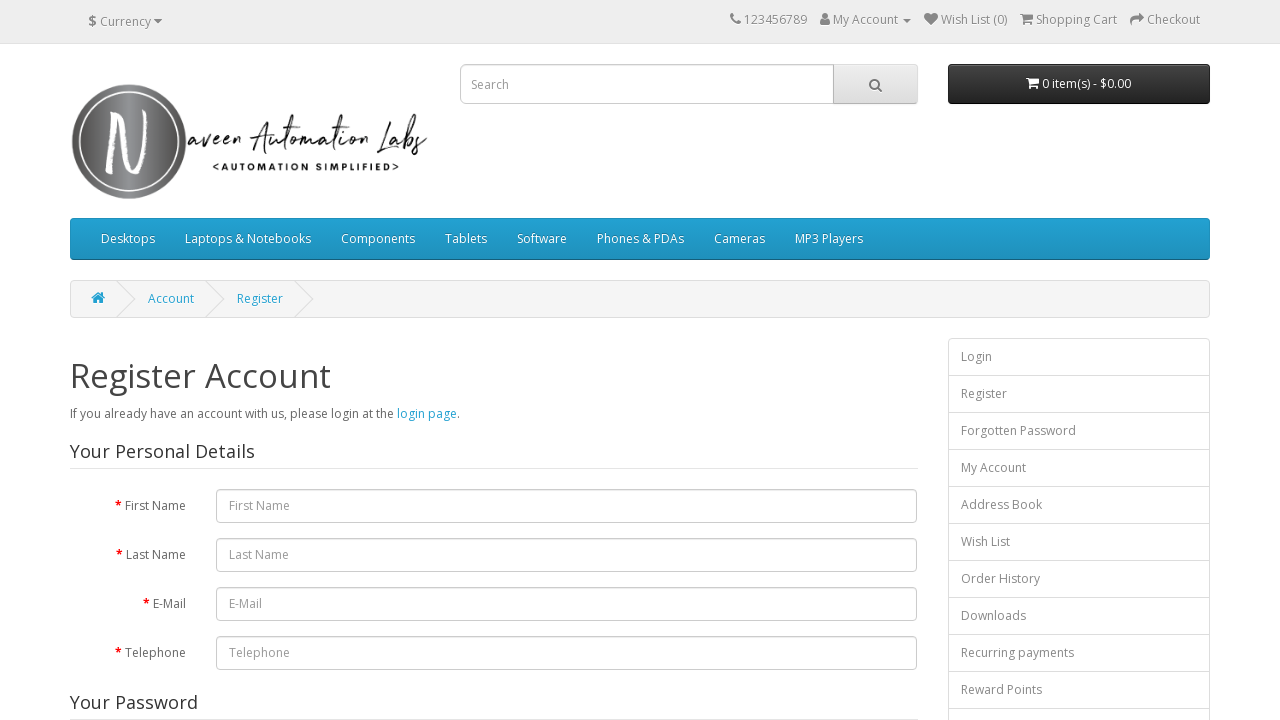

Filled first name field with 'Sabawoon' on #input-firstname
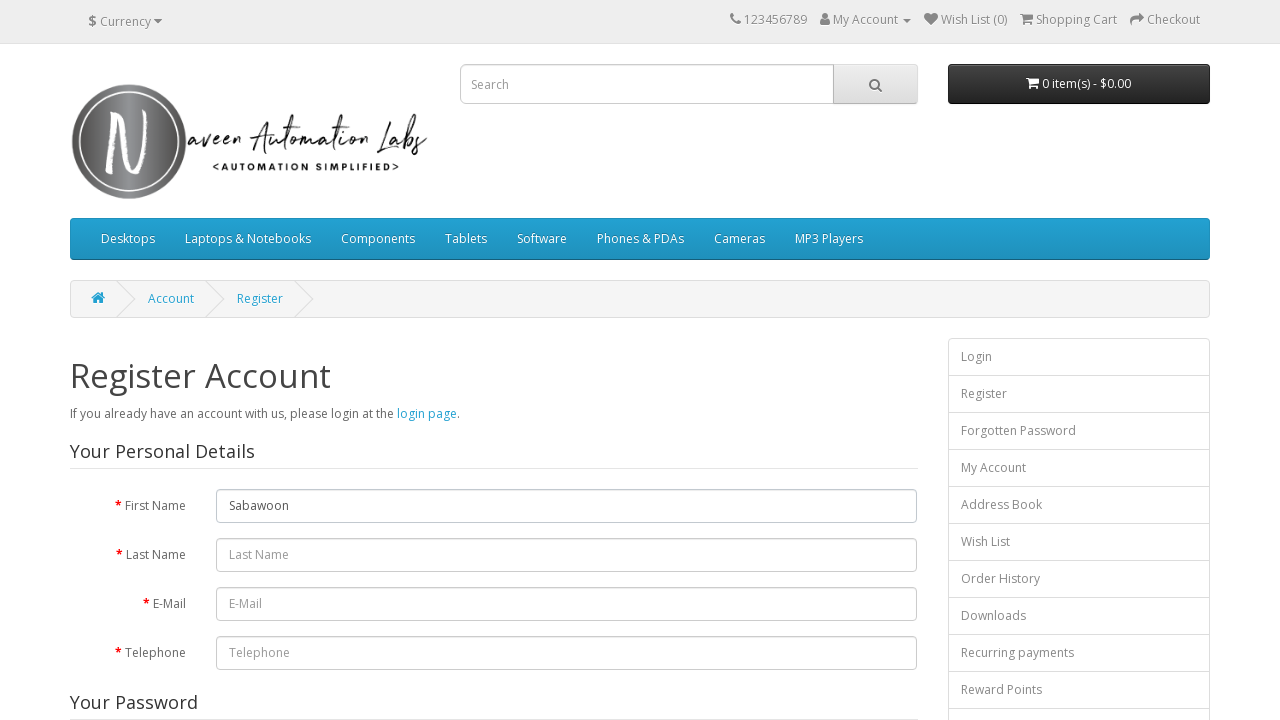

Pressed Tab key to navigate to last name field
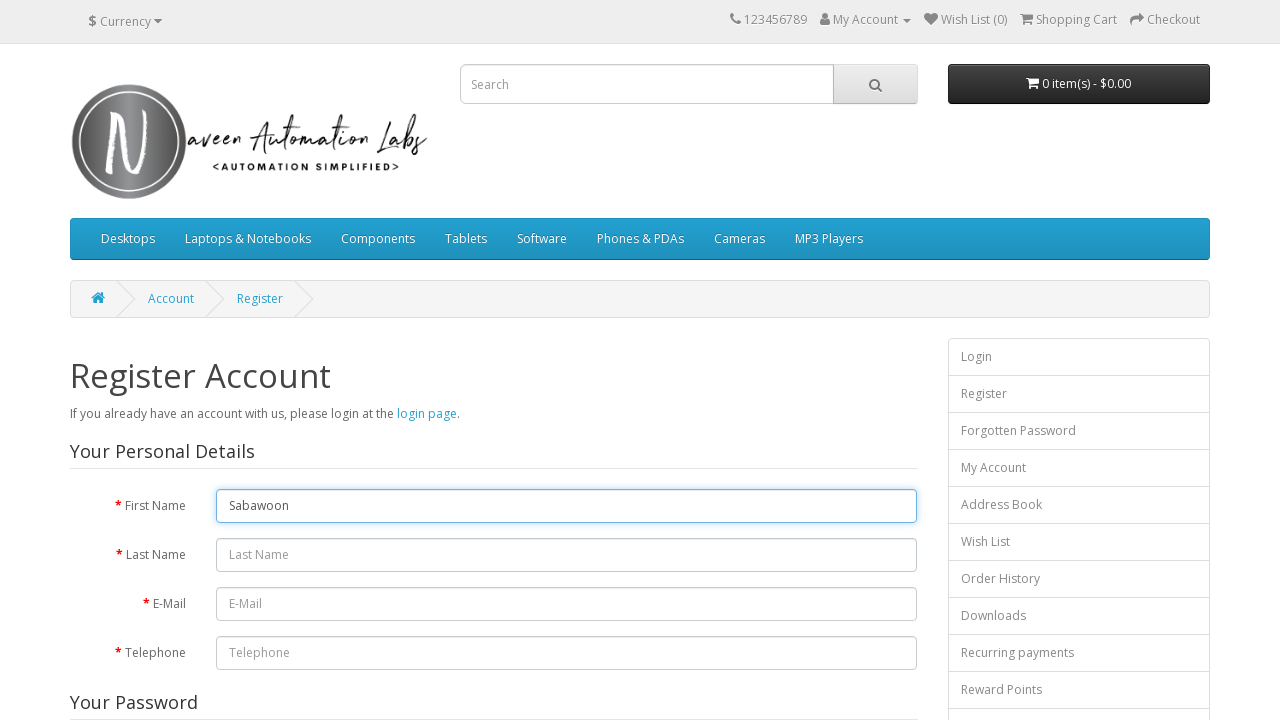

Waited 500ms for last name field to be ready
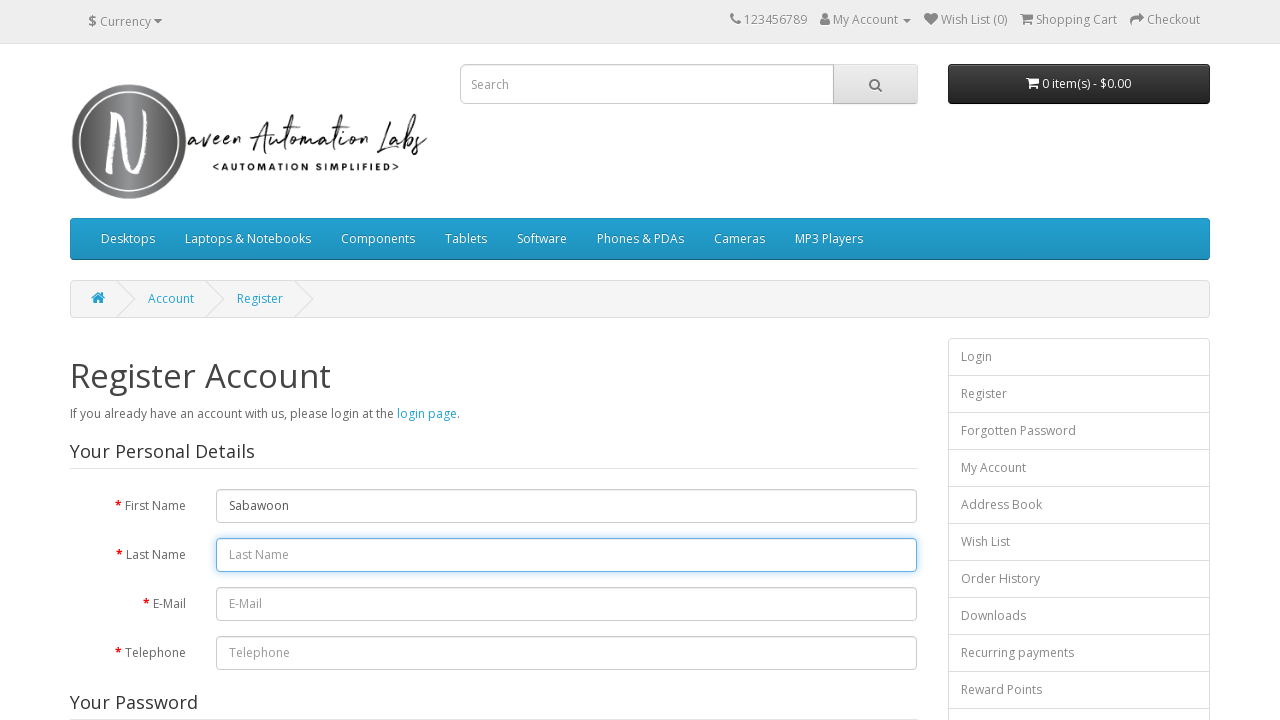

Typed 'Yuonus' in last name field
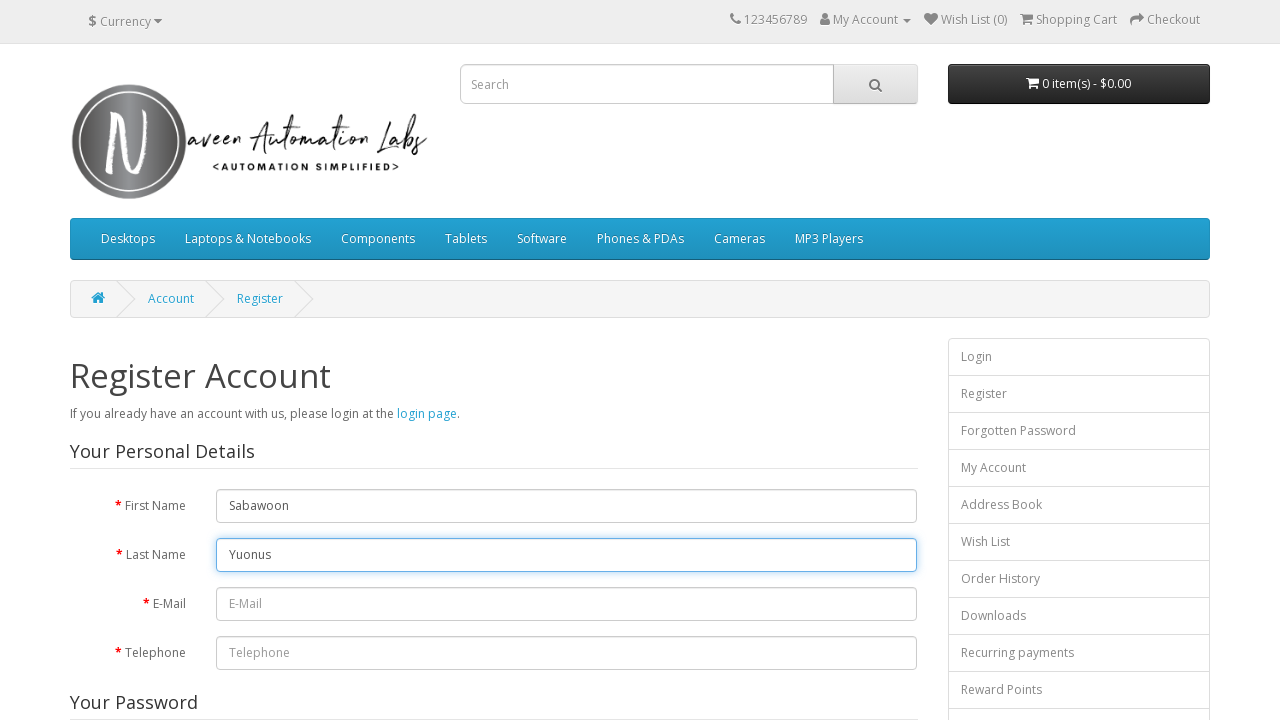

Pressed Tab key to navigate to email field
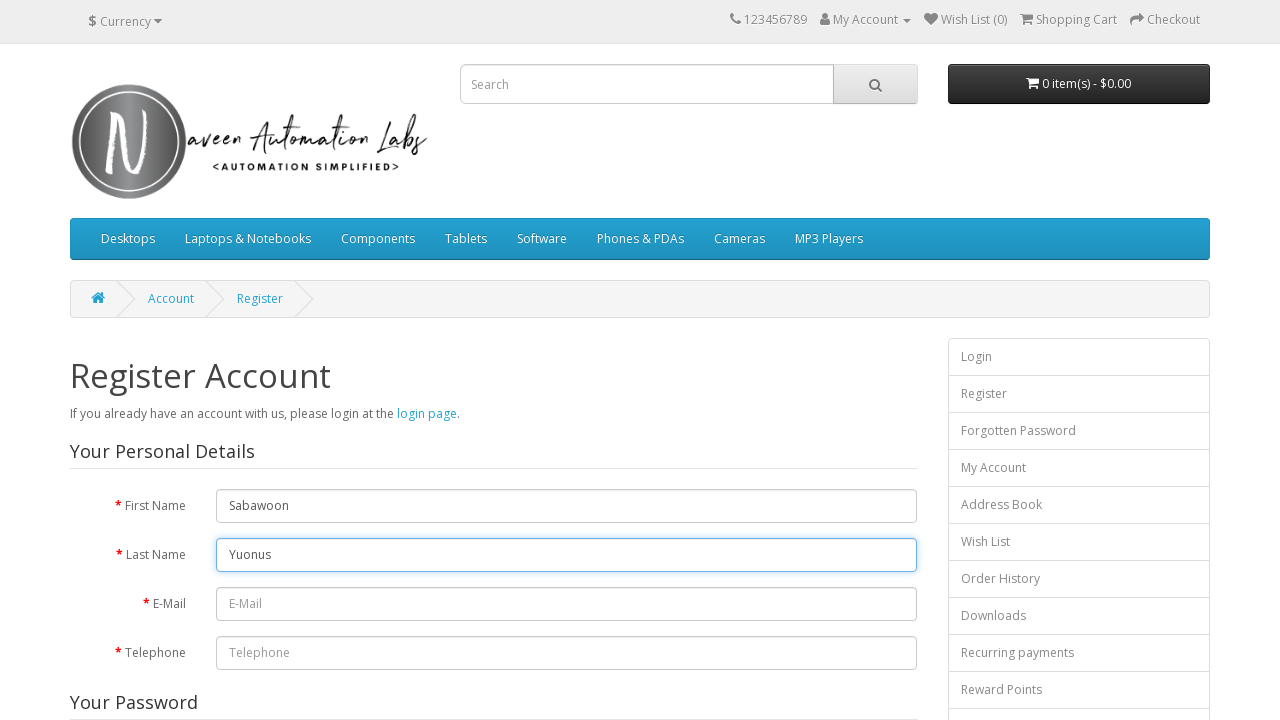

Waited 500ms for email field to be ready
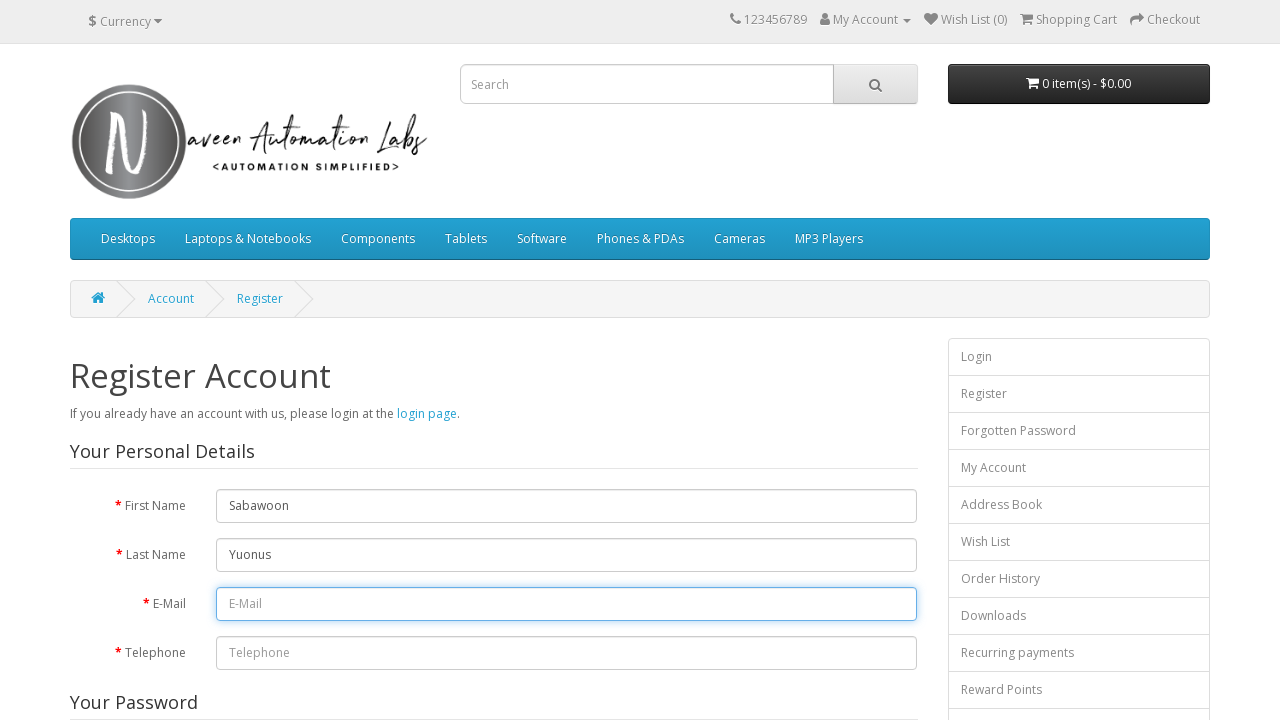

Typed 'sabawoon@stech.com' in email field
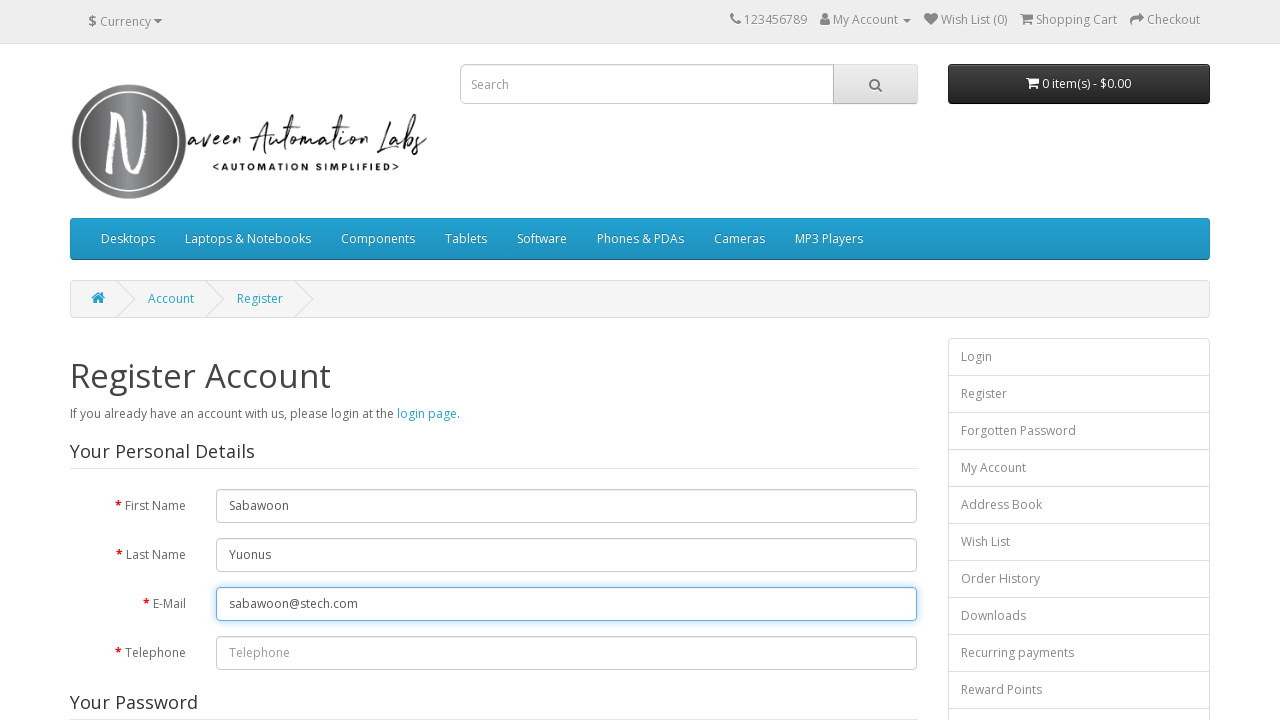

Pressed Tab key to navigate to telephone field
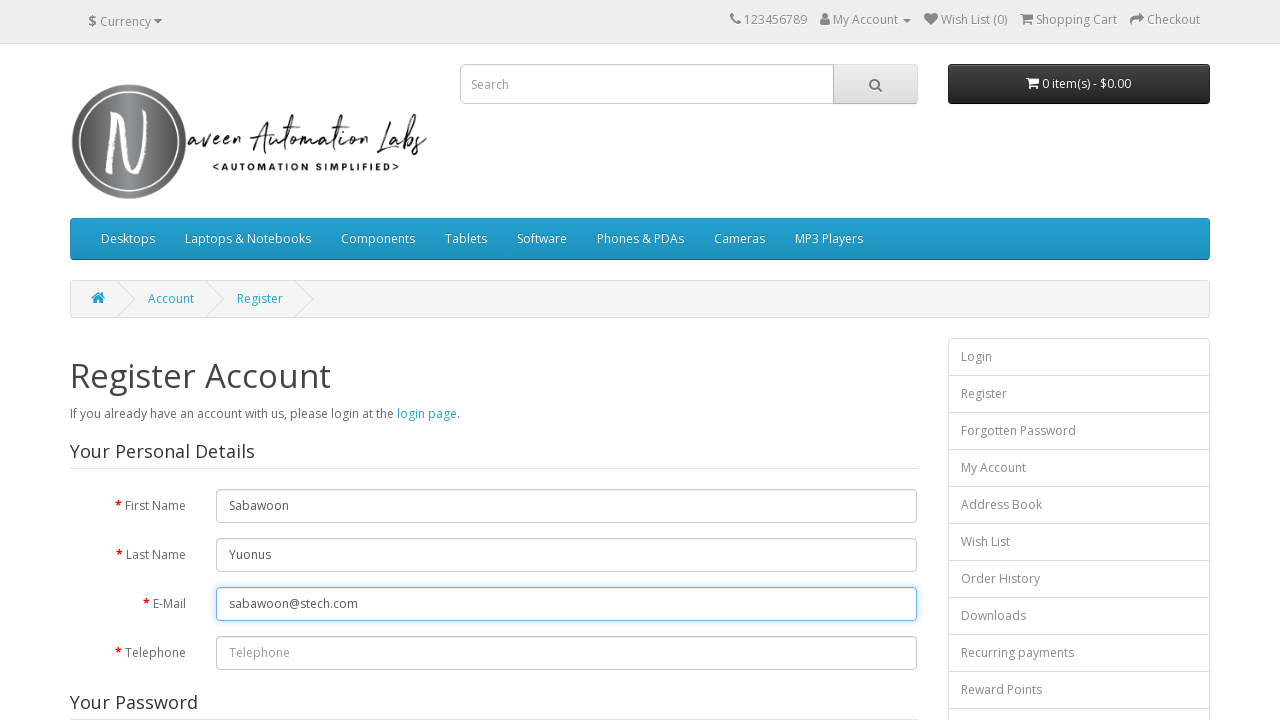

Waited 500ms for telephone field to be ready
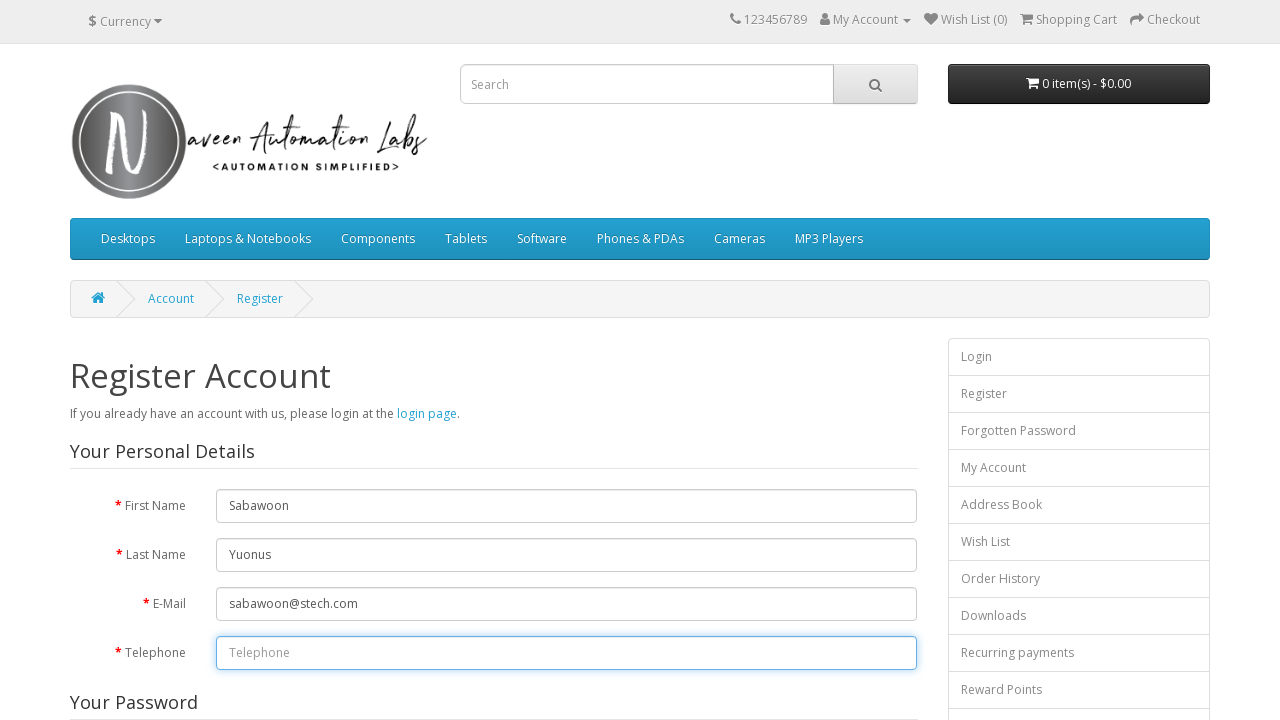

Typed '9999999999' in telephone field
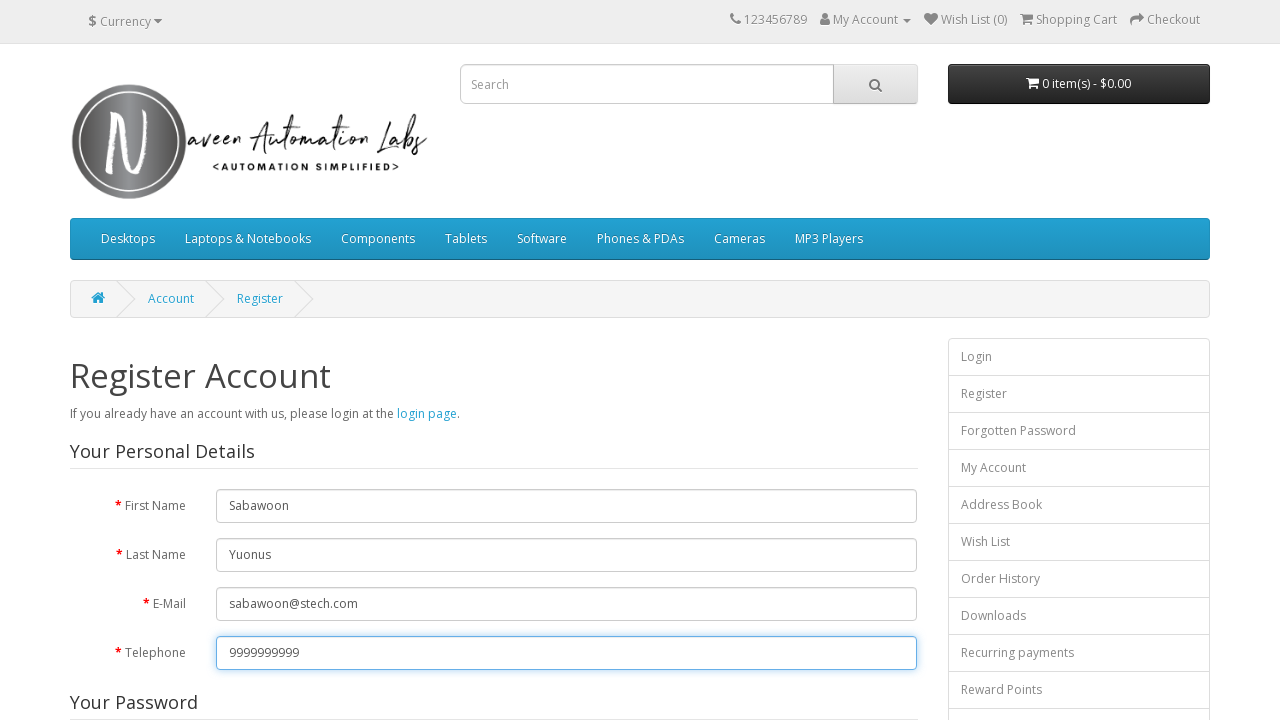

Pressed Tab key to navigate to password field
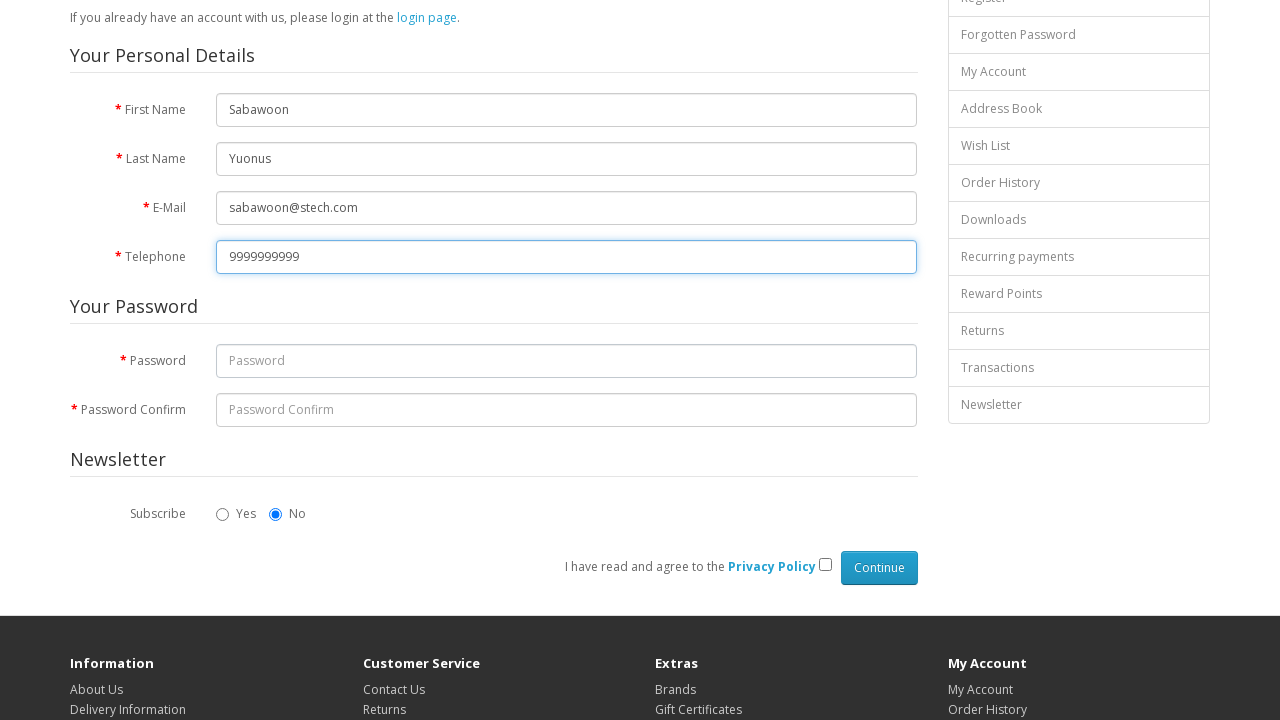

Waited 500ms for password field to be ready
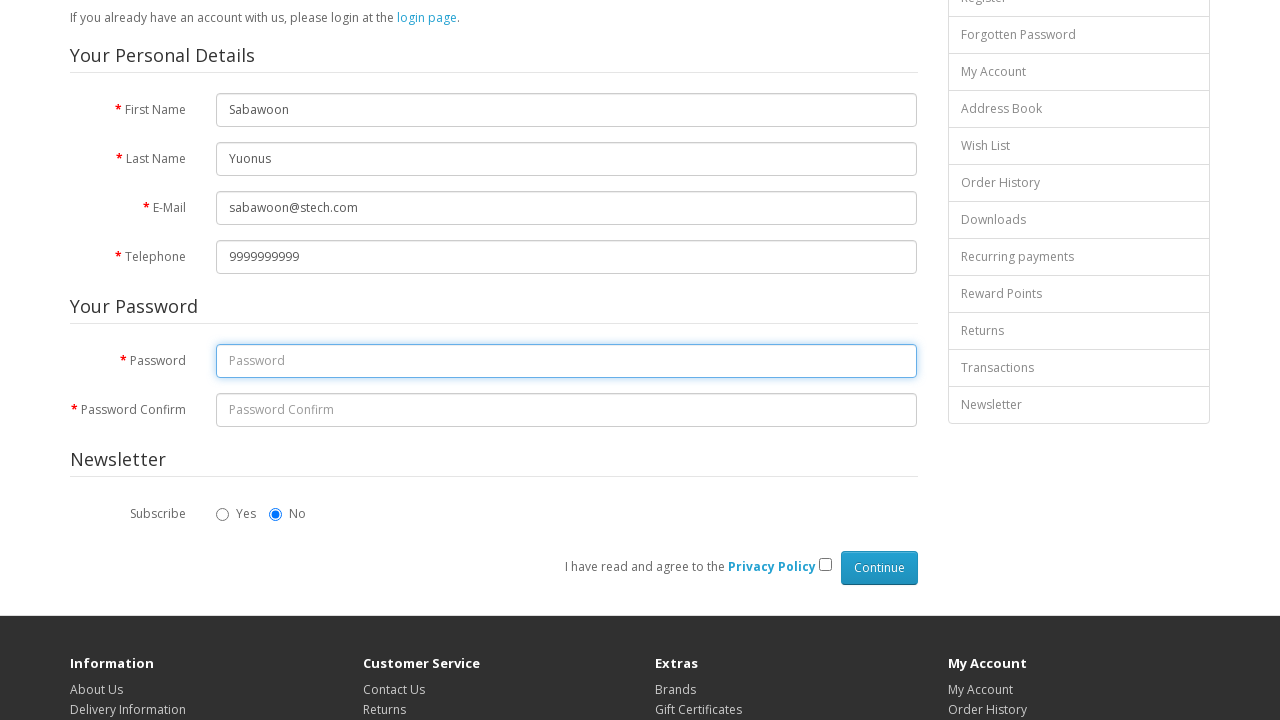

Typed 'Automation1234' in password field
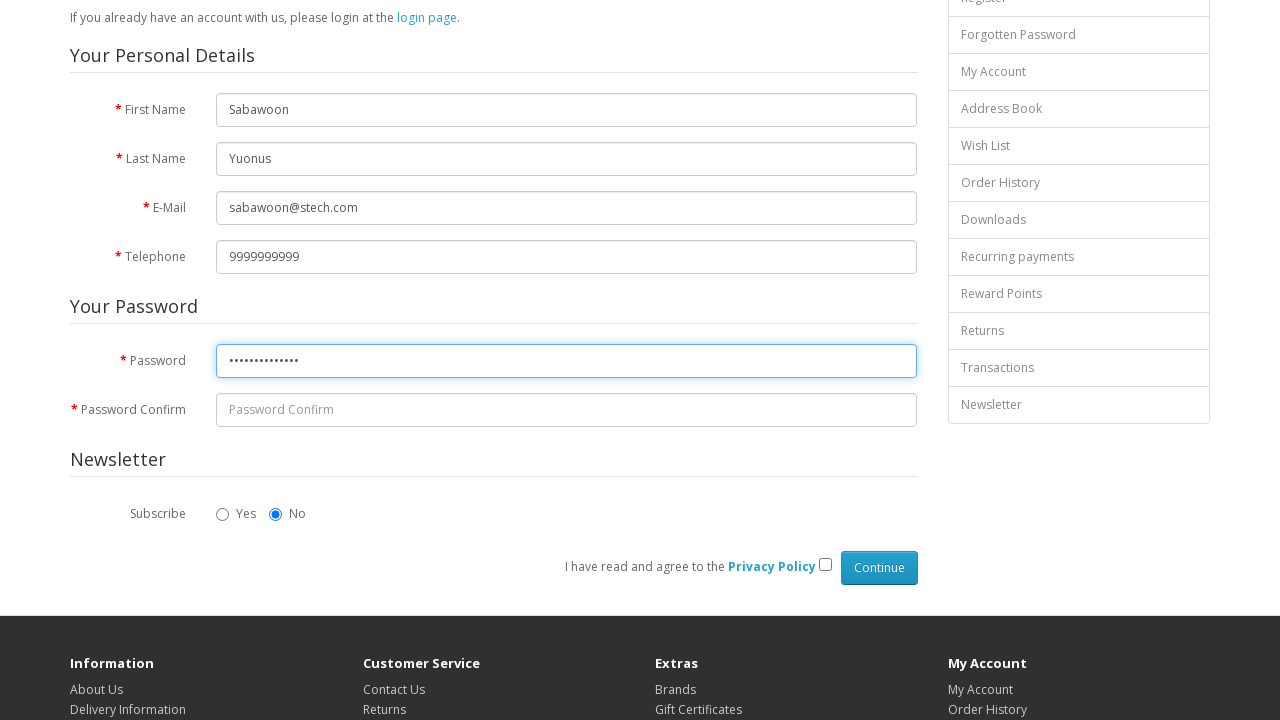

Pressed Tab key to navigate to confirm password field
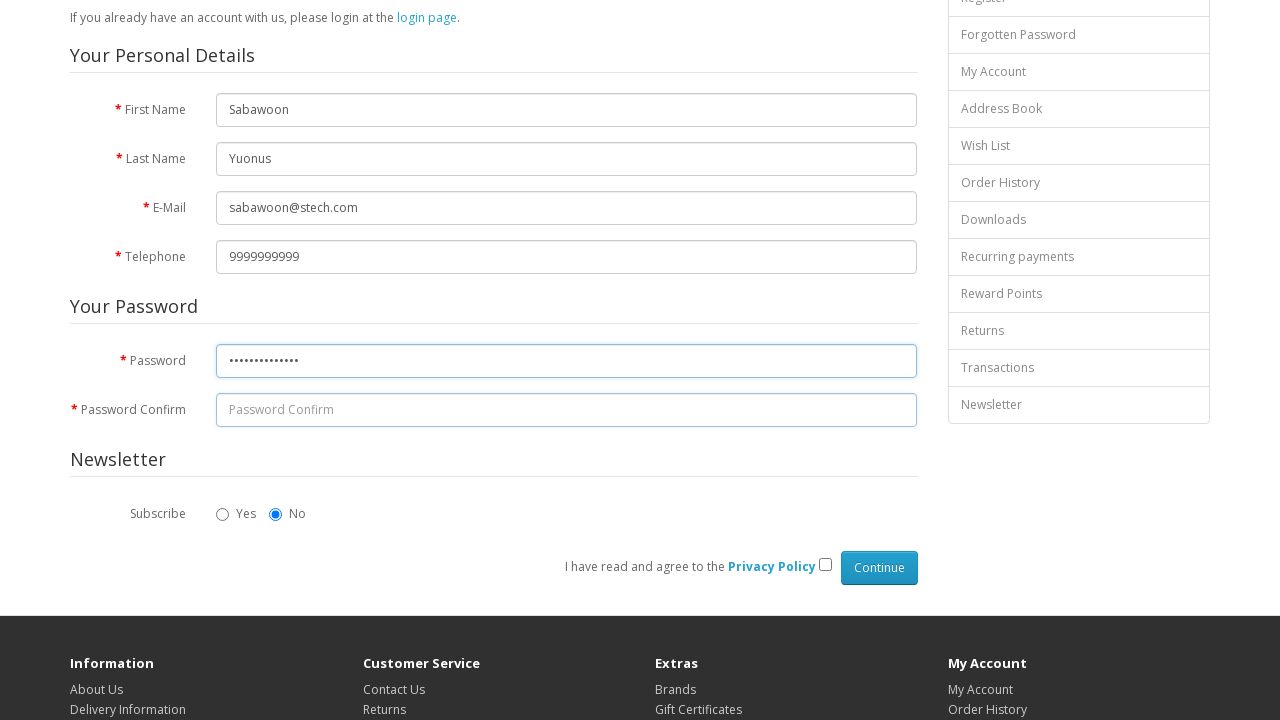

Waited 500ms for confirm password field to be ready
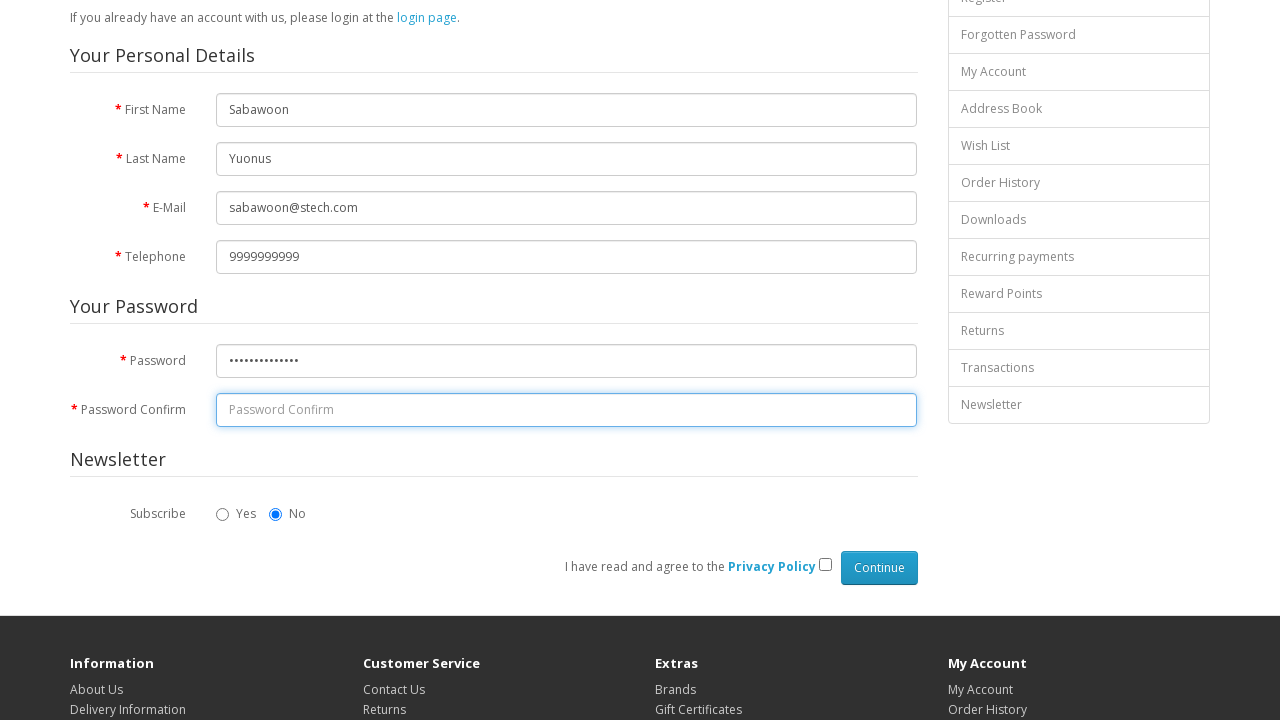

Typed 'Automation1234' in confirm password field
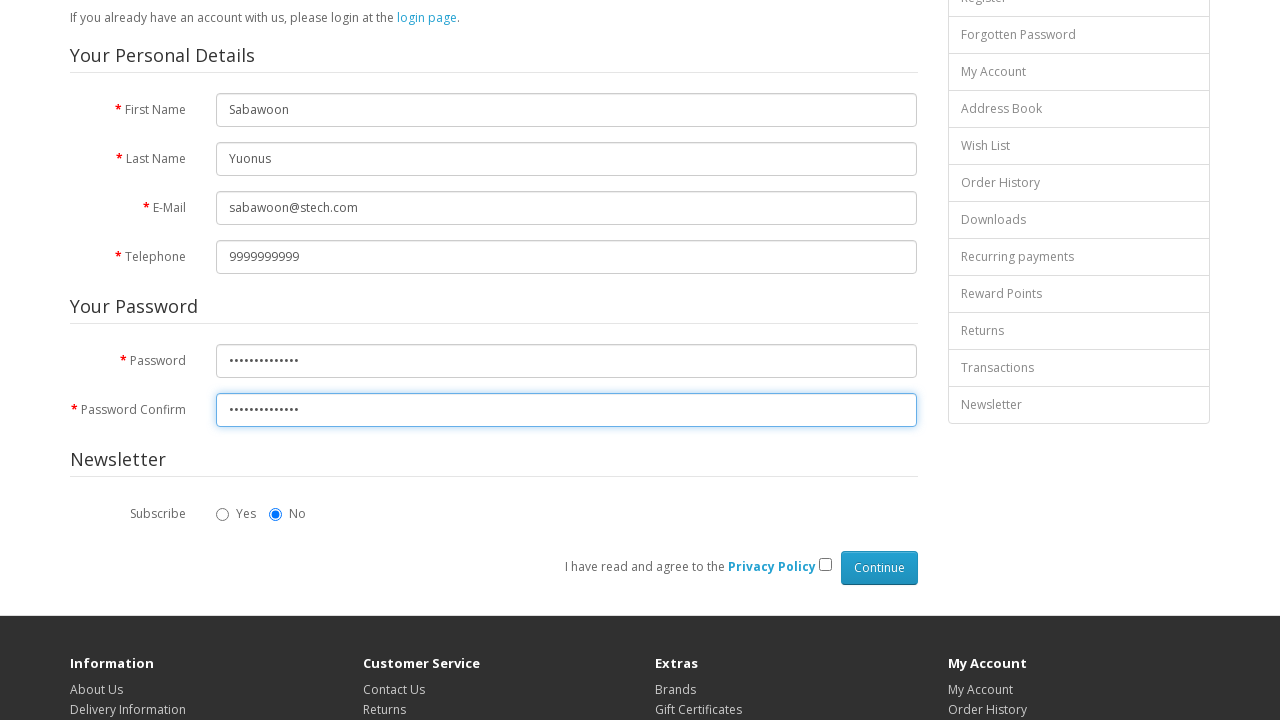

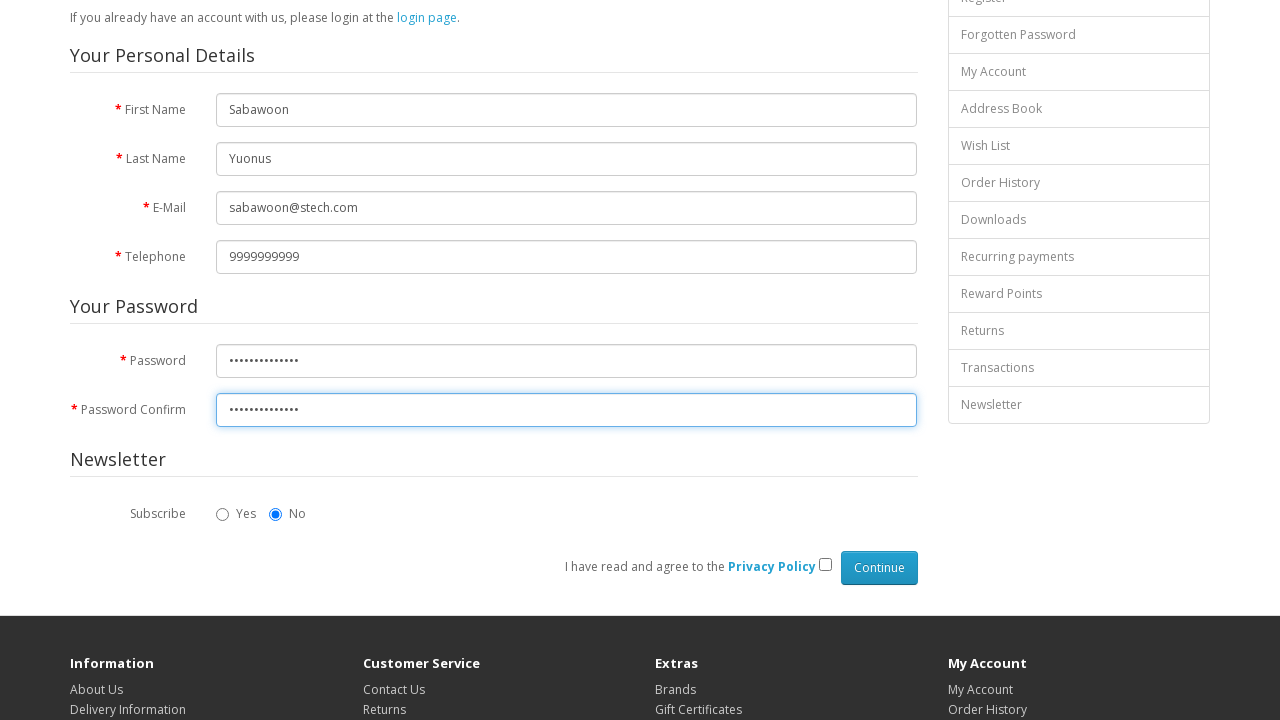